Tests drag and drop functionality by dragging a football element to two different drop zones sequentially

Starting URL: https://v1.training-support.net/selenium/drag-drop

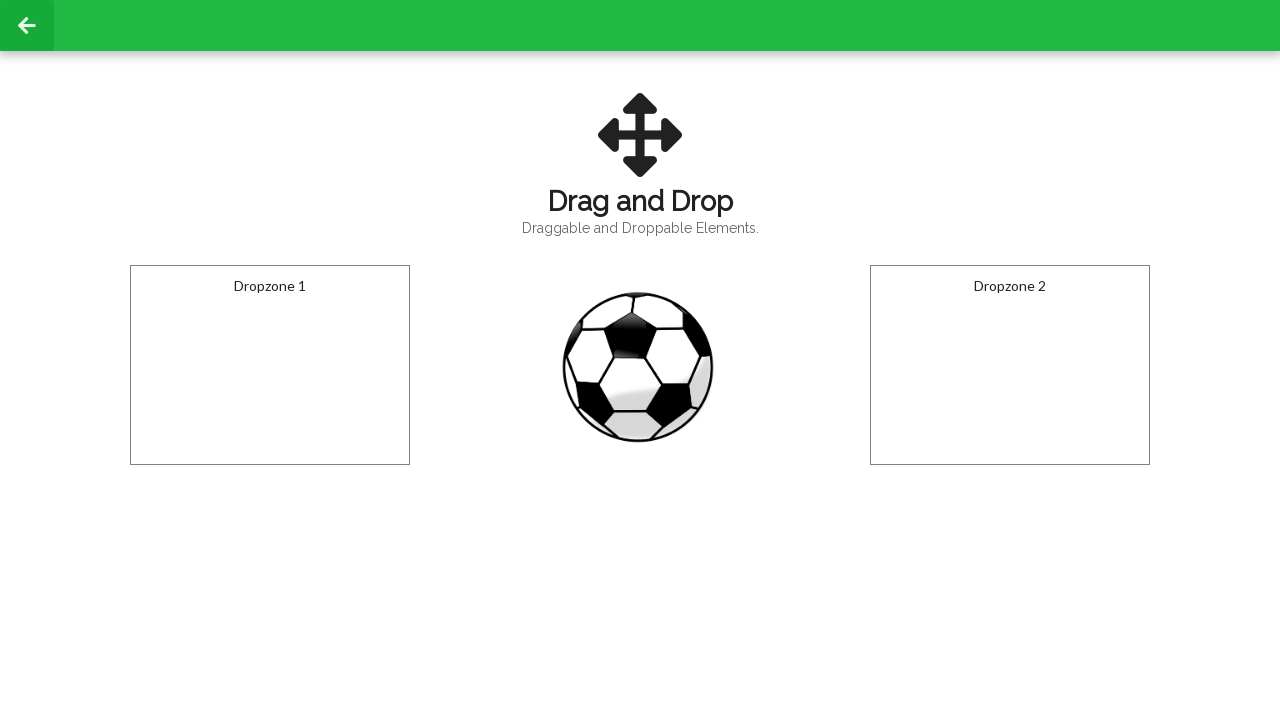

Navigated to drag and drop test page
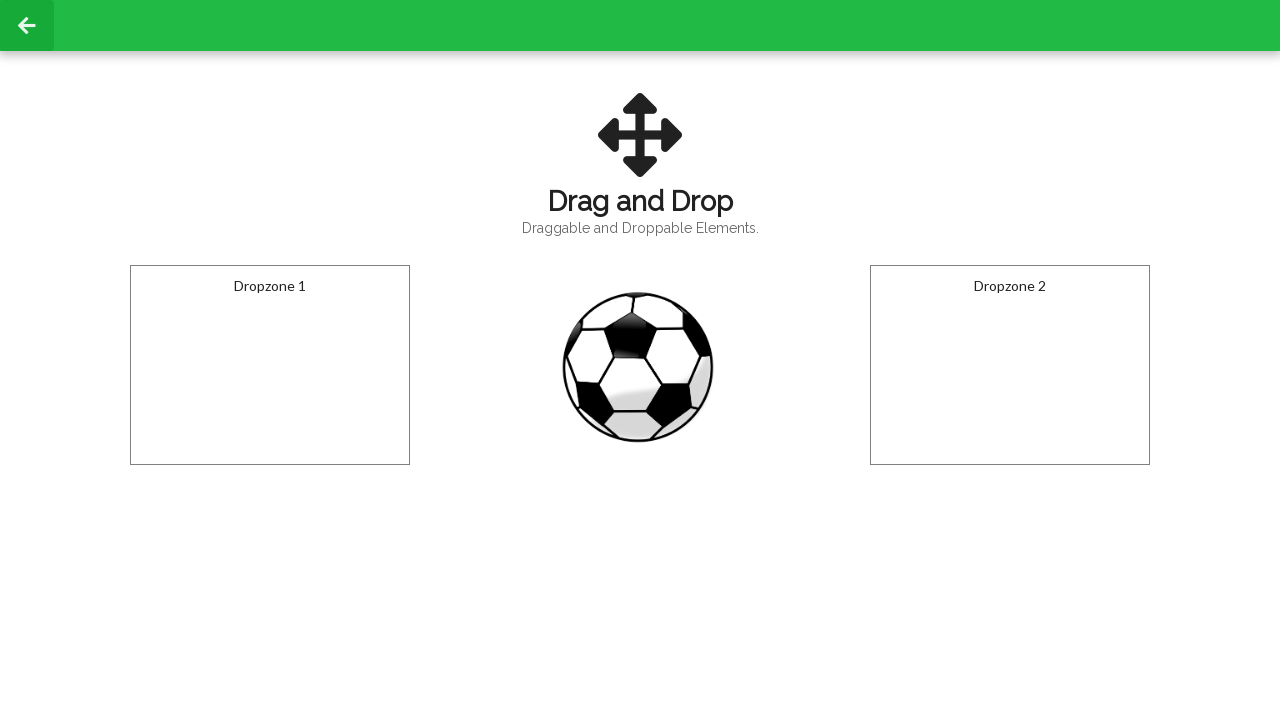

Located football element
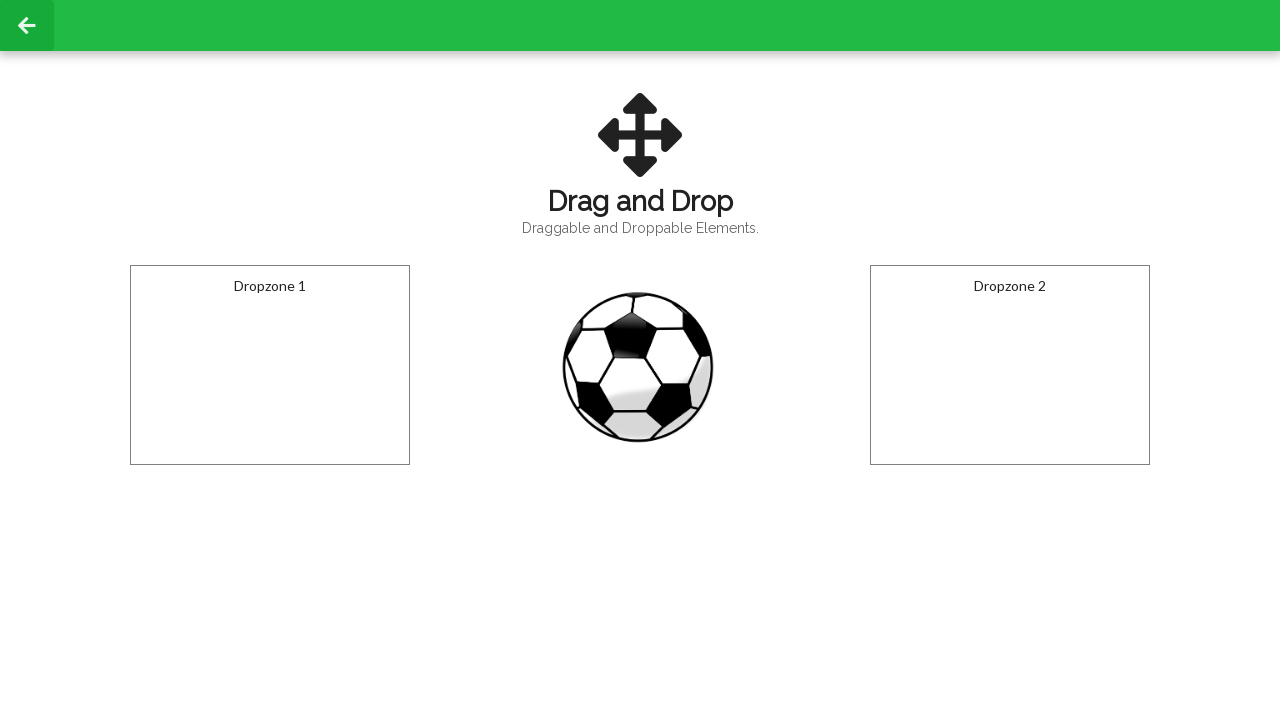

Located first drop zone
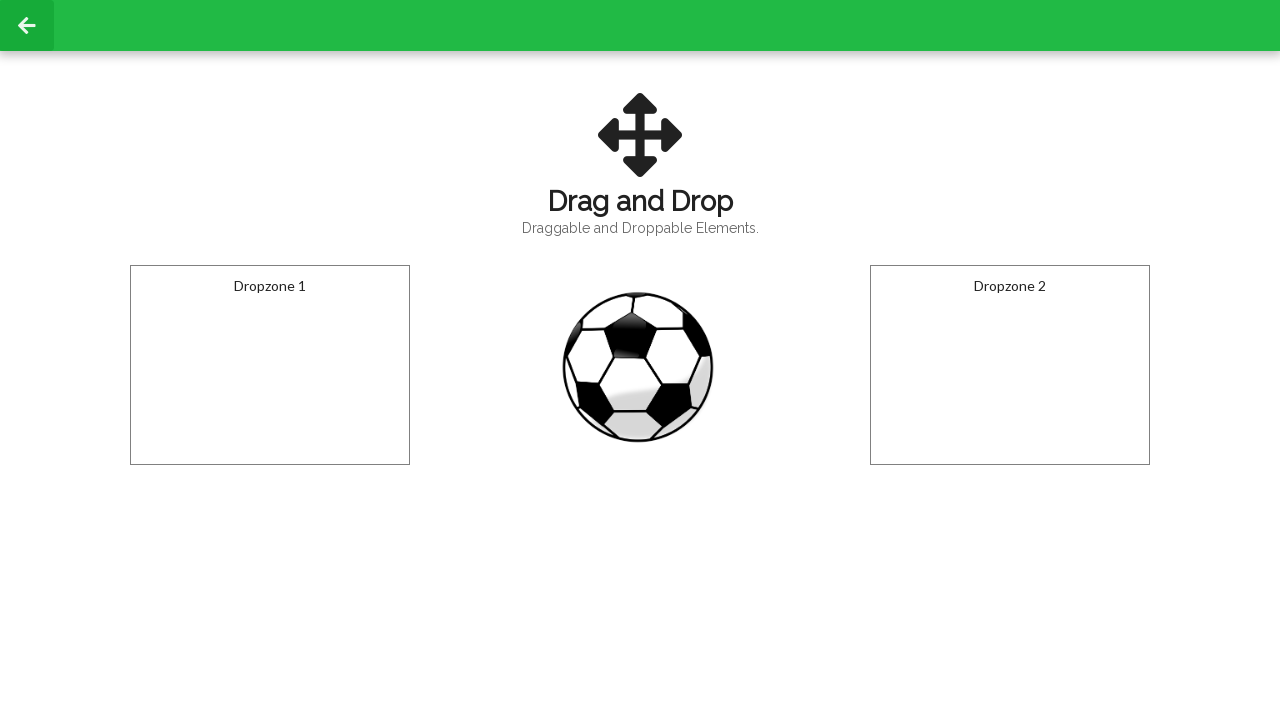

Located second drop zone
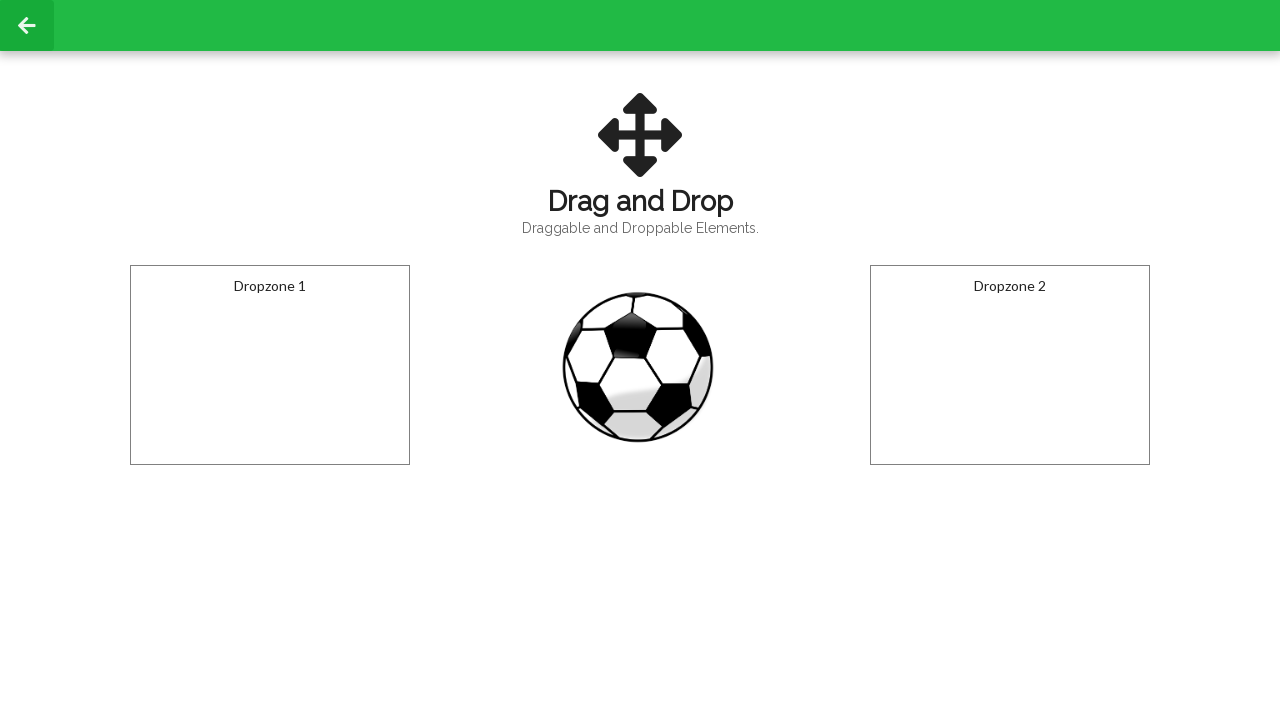

Dragged football to first drop zone at (270, 365)
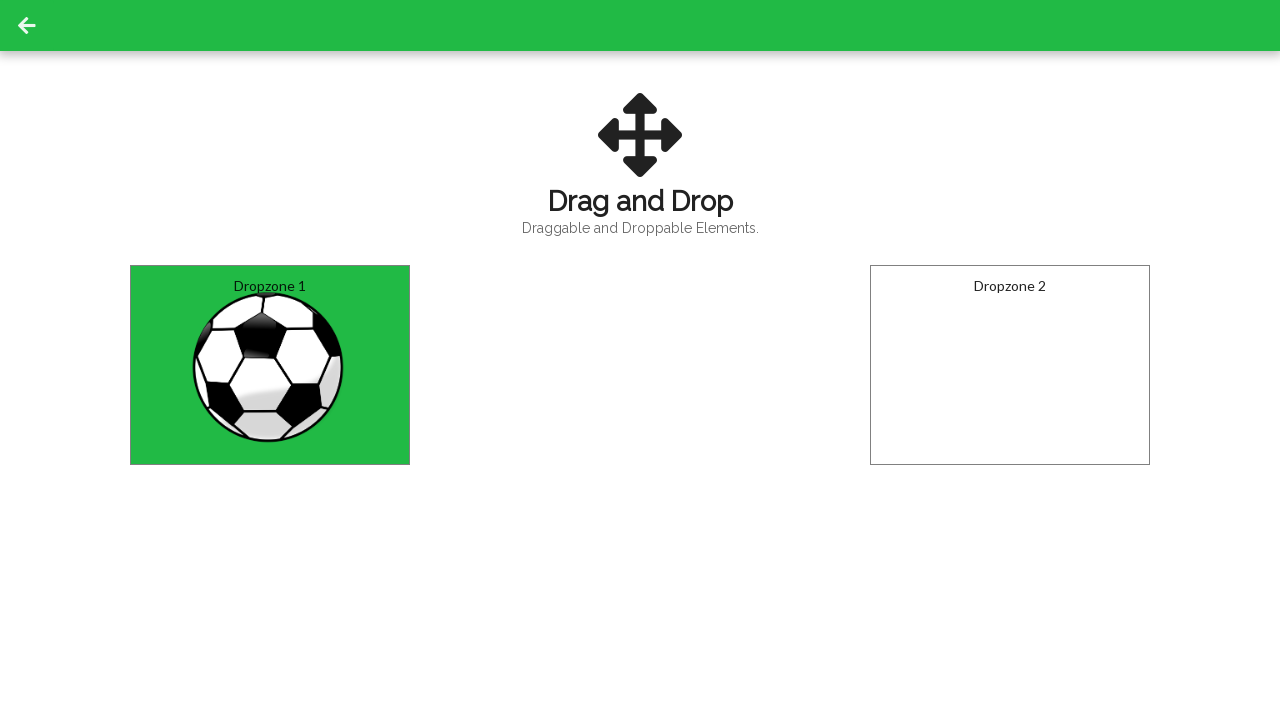

Dragged football to second drop zone at (1010, 365)
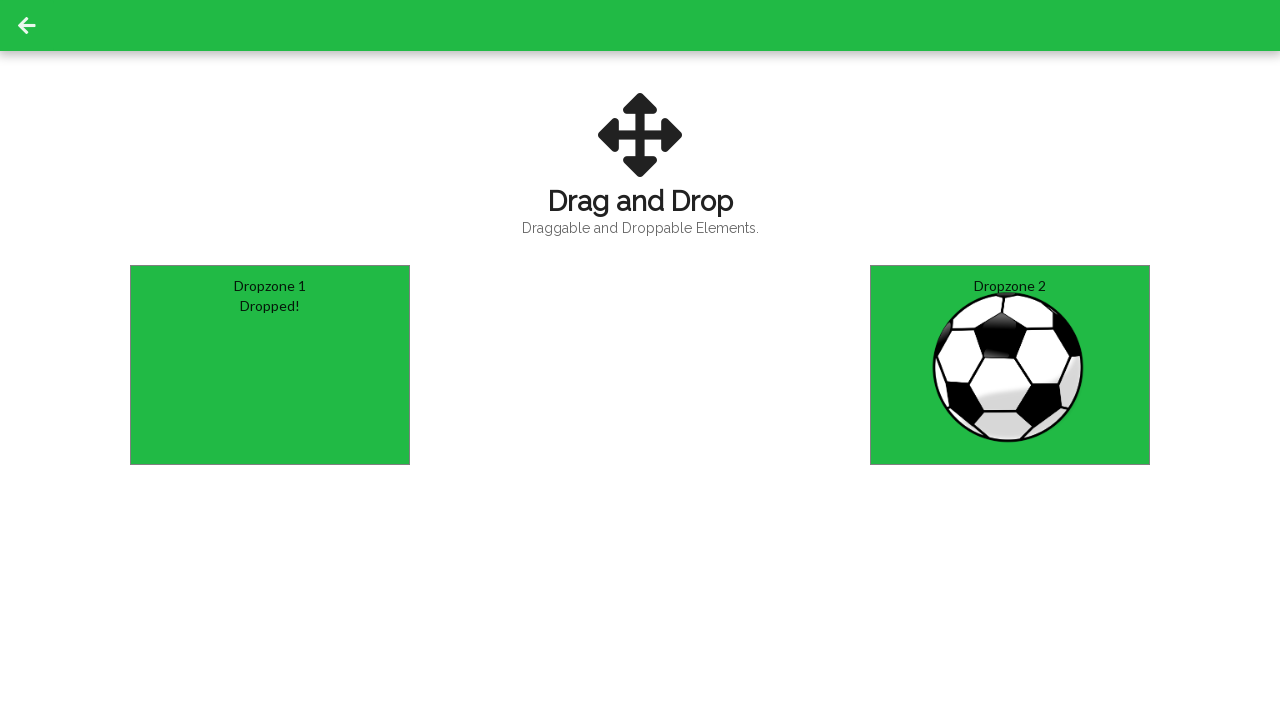

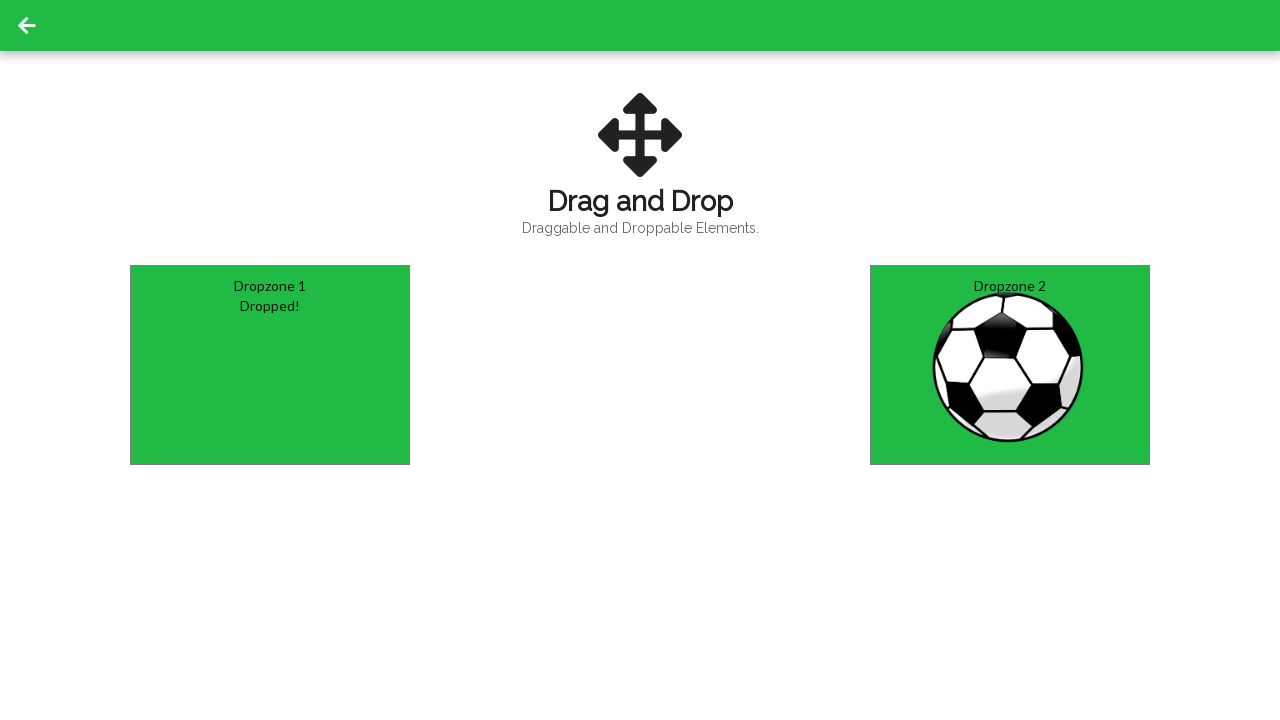